Tests clicking Animals submenu and then the Hedgehog button (expected to fail due to footer covering)

Starting URL: https://qaplayground.dev/apps/multi-level-dropdown/

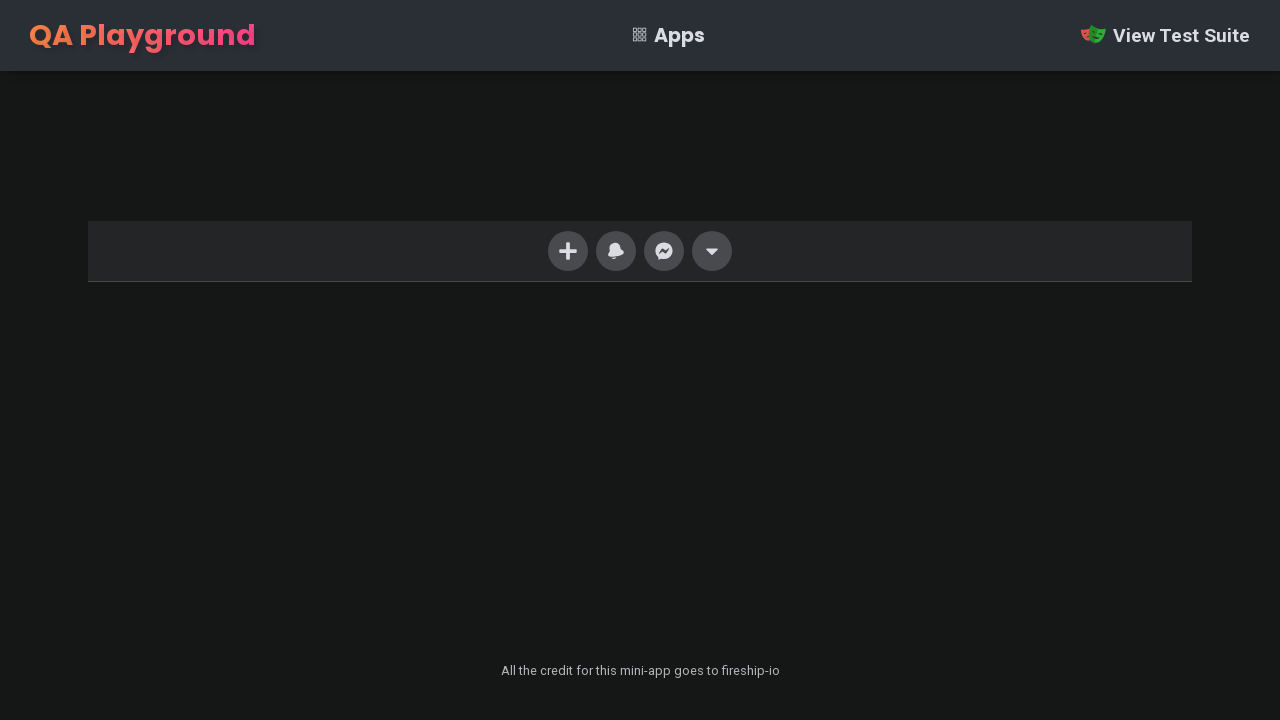

Clicked the last navigation item to open dropdown menu at (712, 251) on xpath=//ul/li[last()]
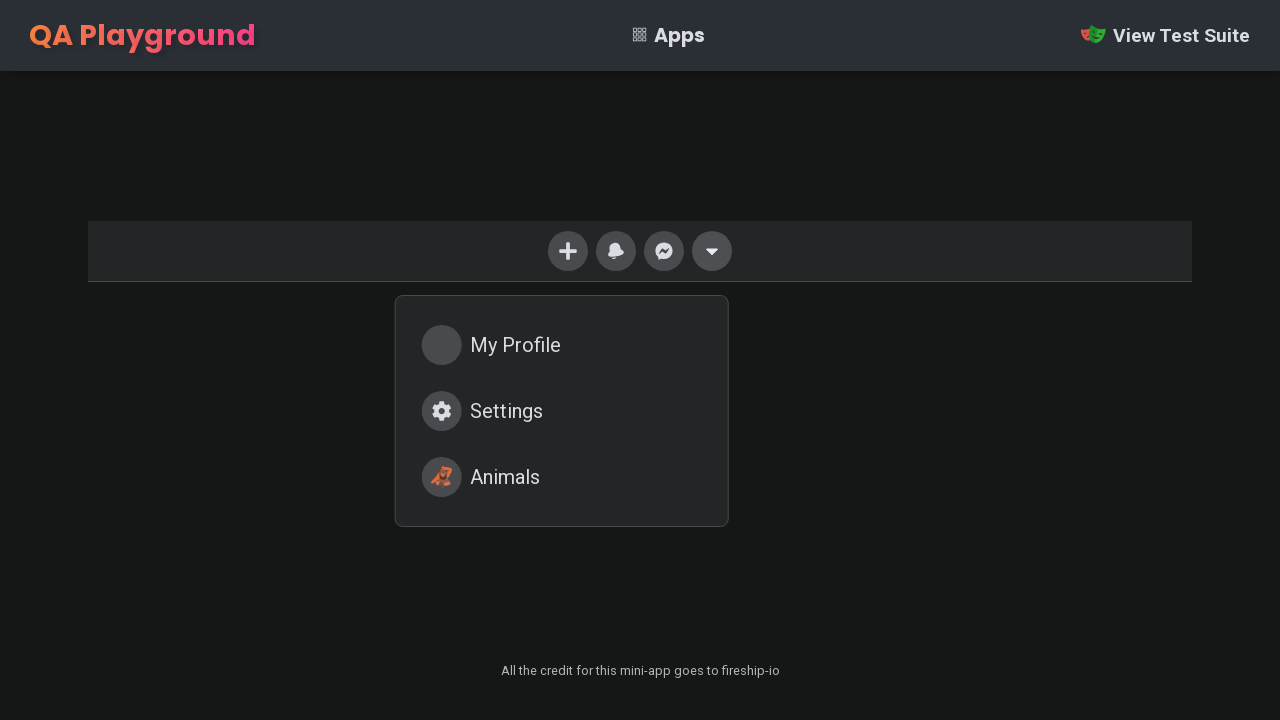

Dropdown menu appeared and became visible
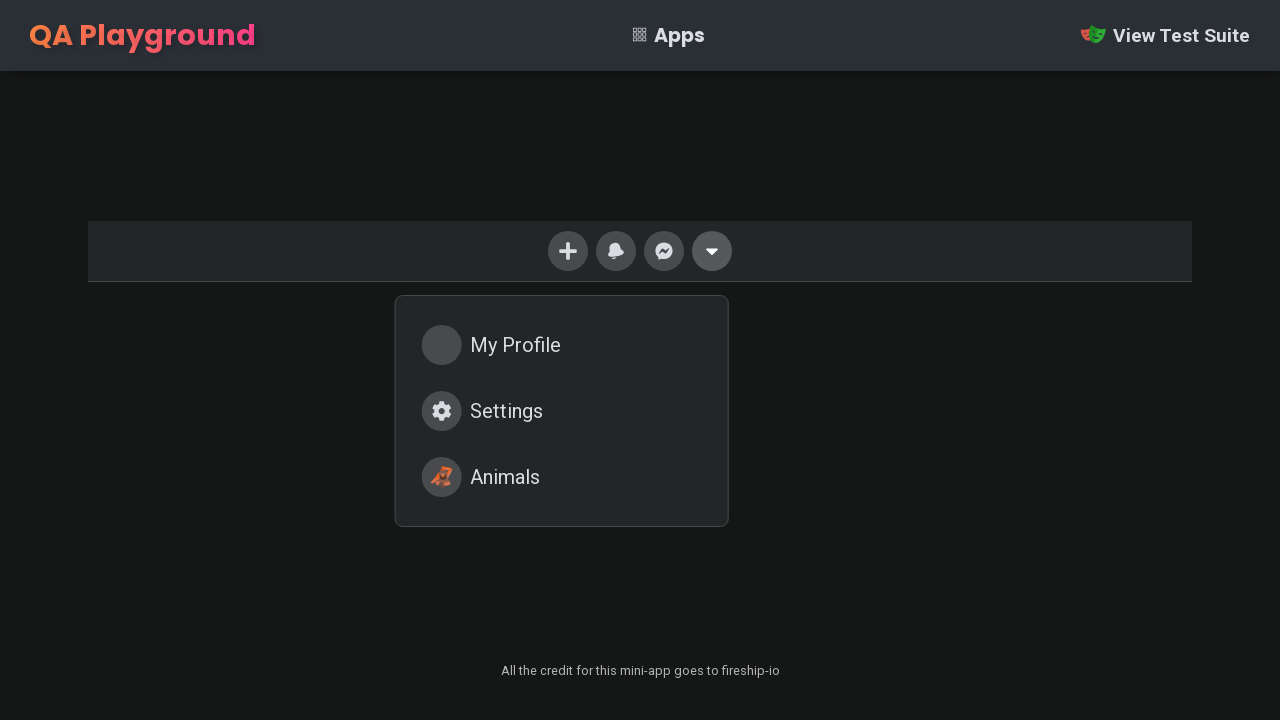

Clicked Animals submenu option at (562, 477) on xpath=//div[@class='menu']/a[3]
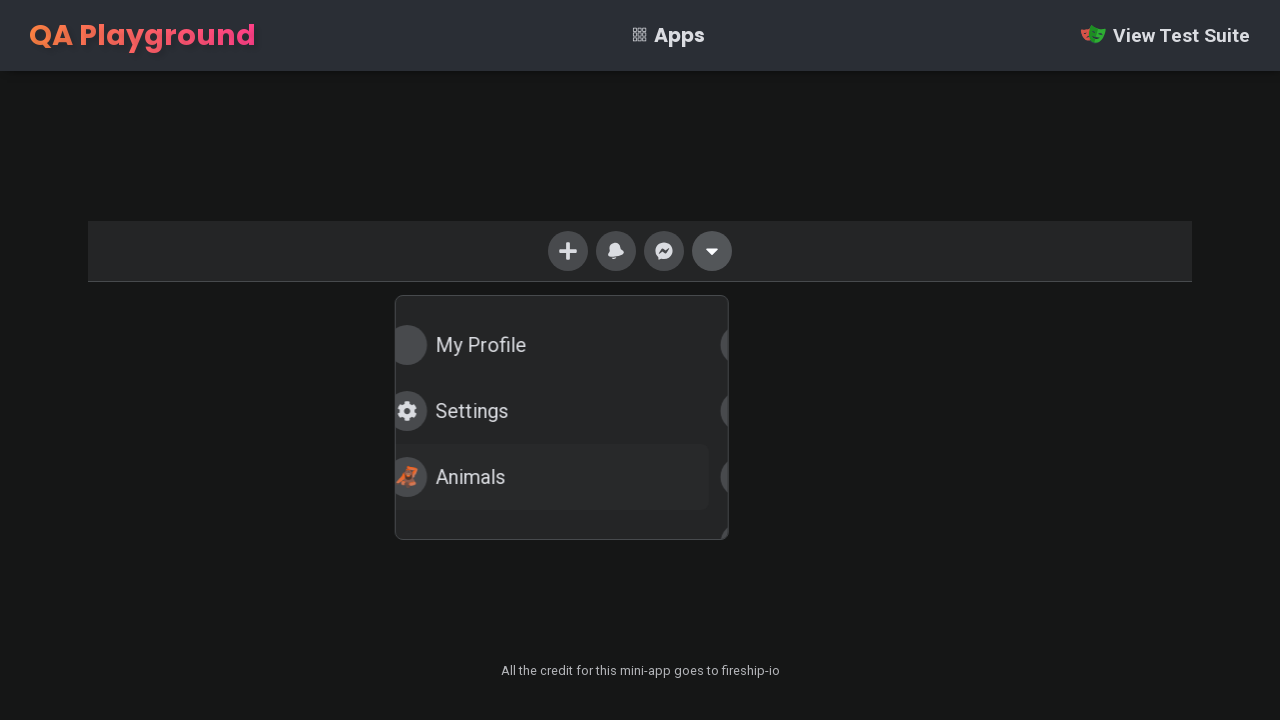

Animals submenu dropdown appeared
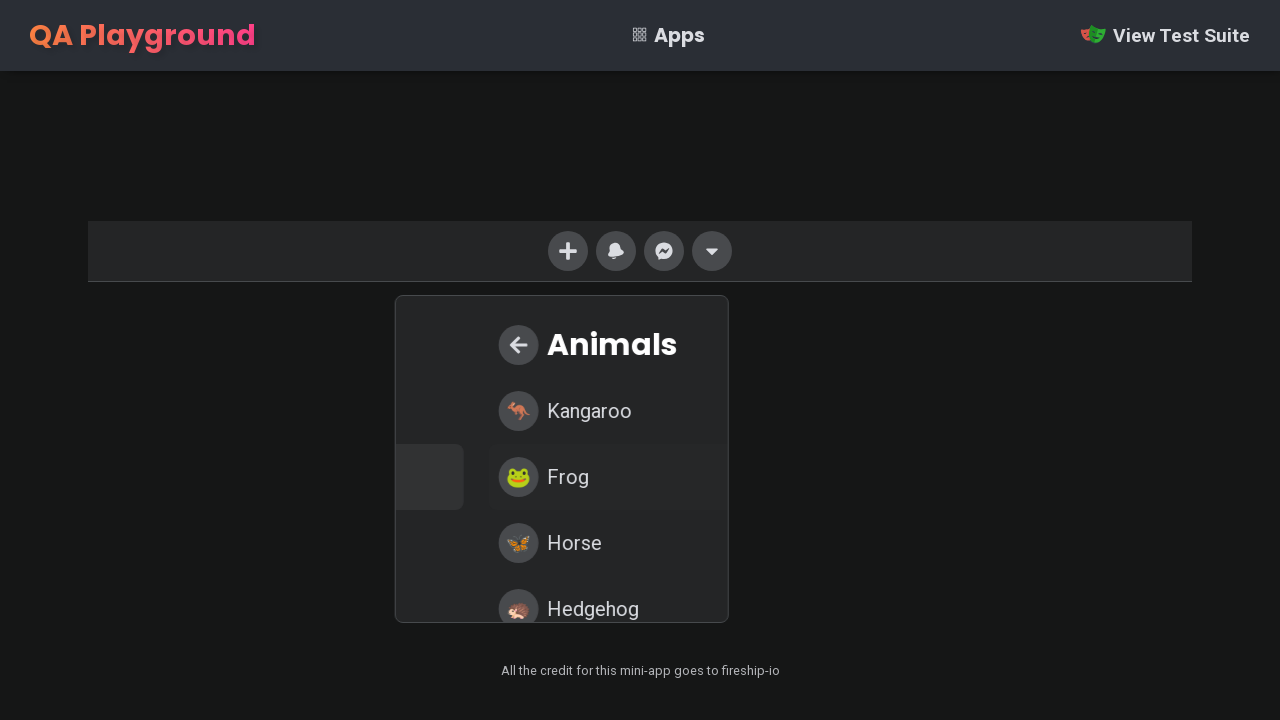

Located Hedgehog button element in Animals submenu
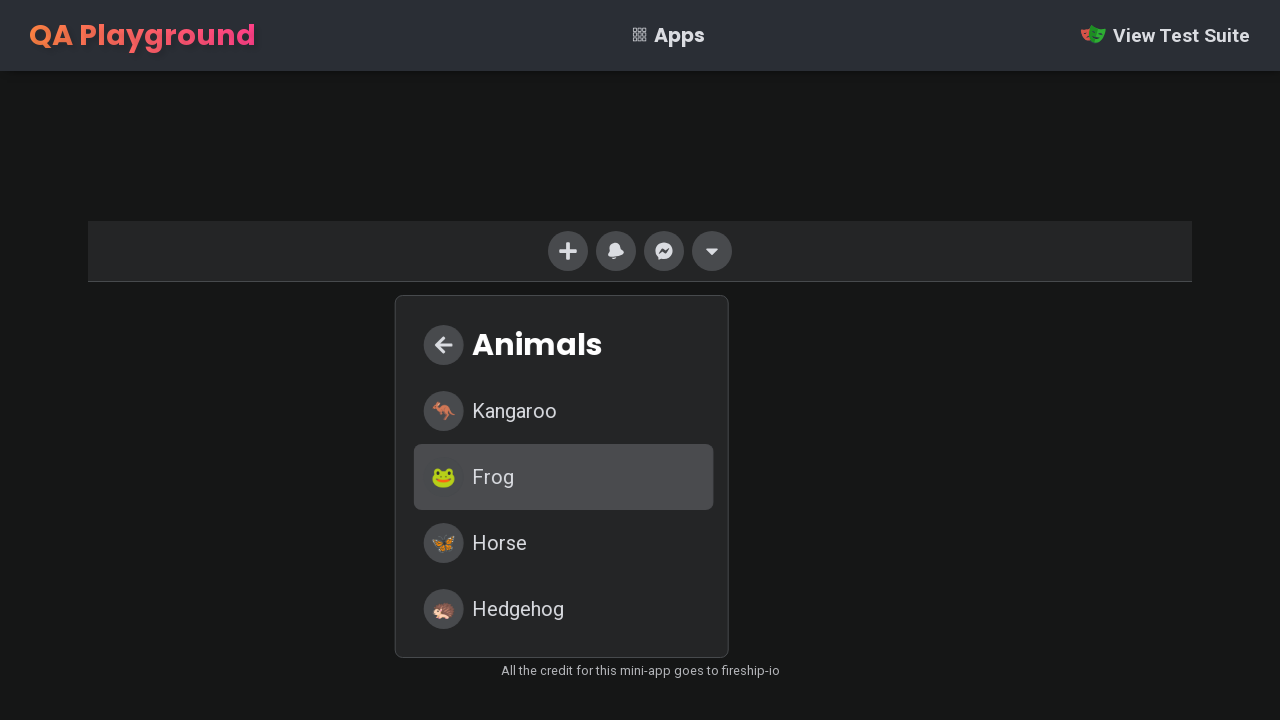

Scrolled Hedgehog button into view (may be covered by footer)
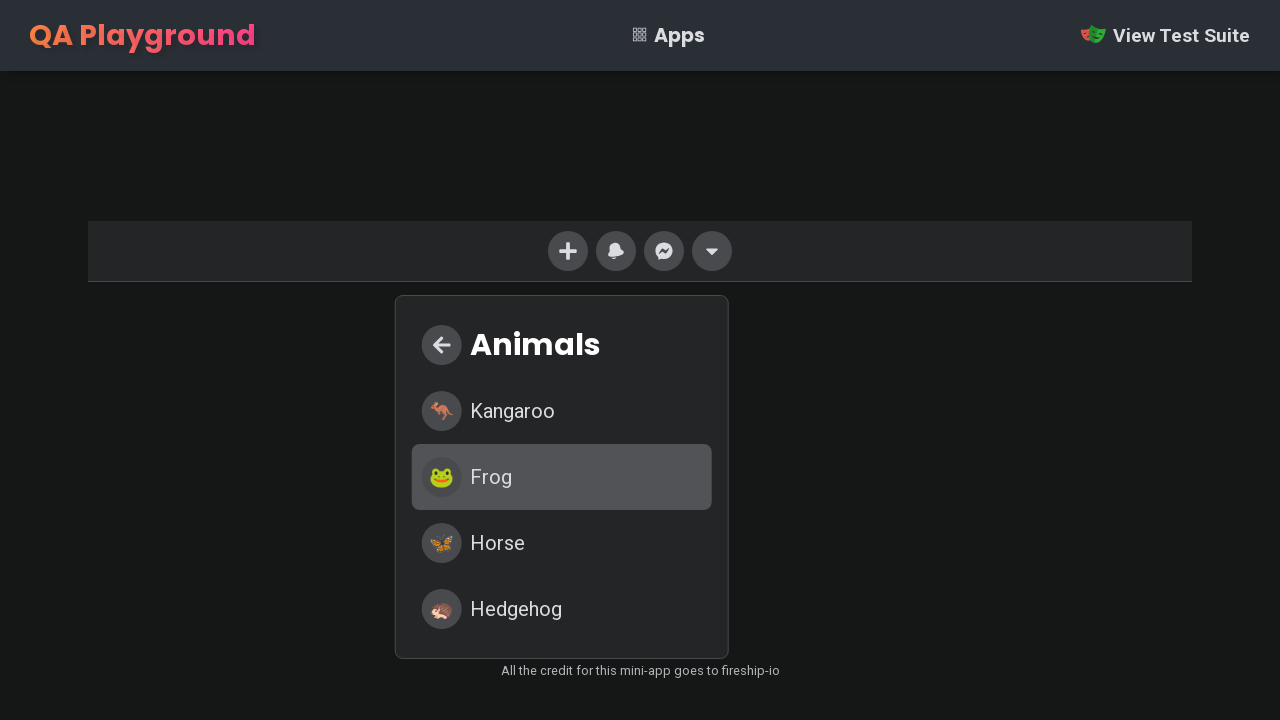

Clicked Hedgehog button (expected to fail due to footer obstruction) at (562, 609) on xpath=//div[@class='dropdown']/div/a[5]
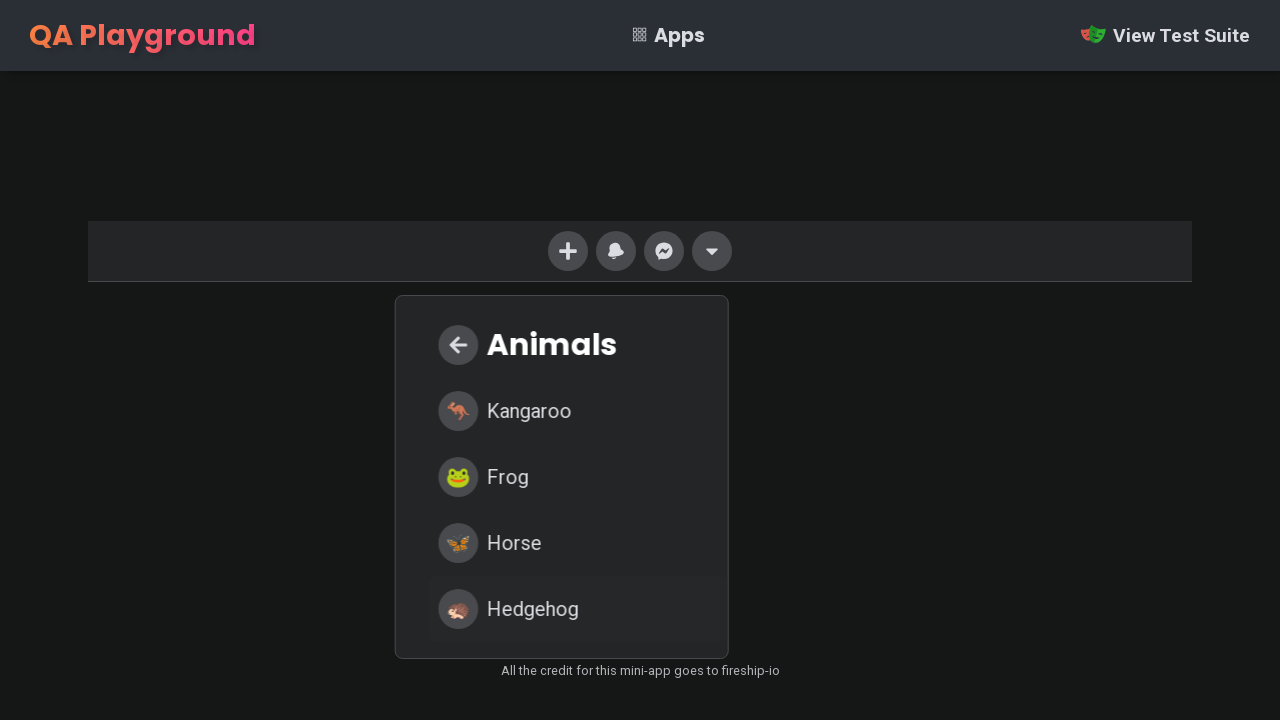

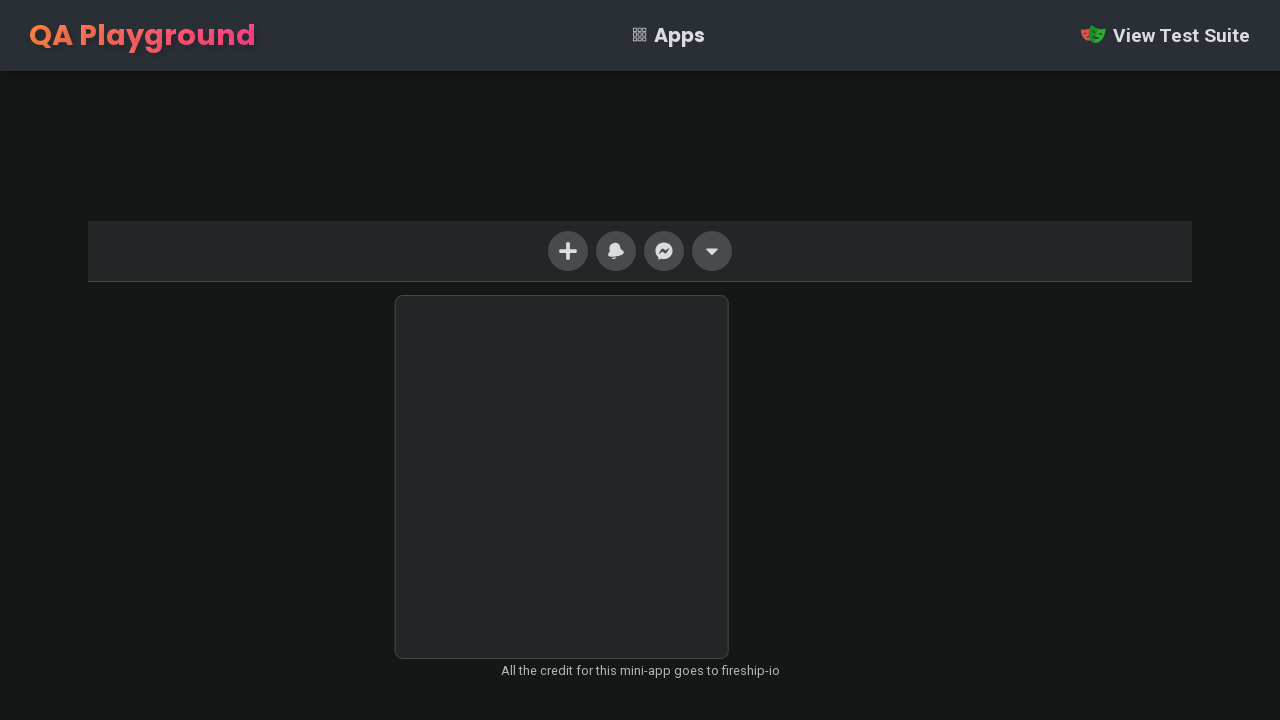